Tests the first FAQ accordion panel by clicking it and verifying it expands to show content

Starting URL: https://qa-scooter.praktikum-services.ru/

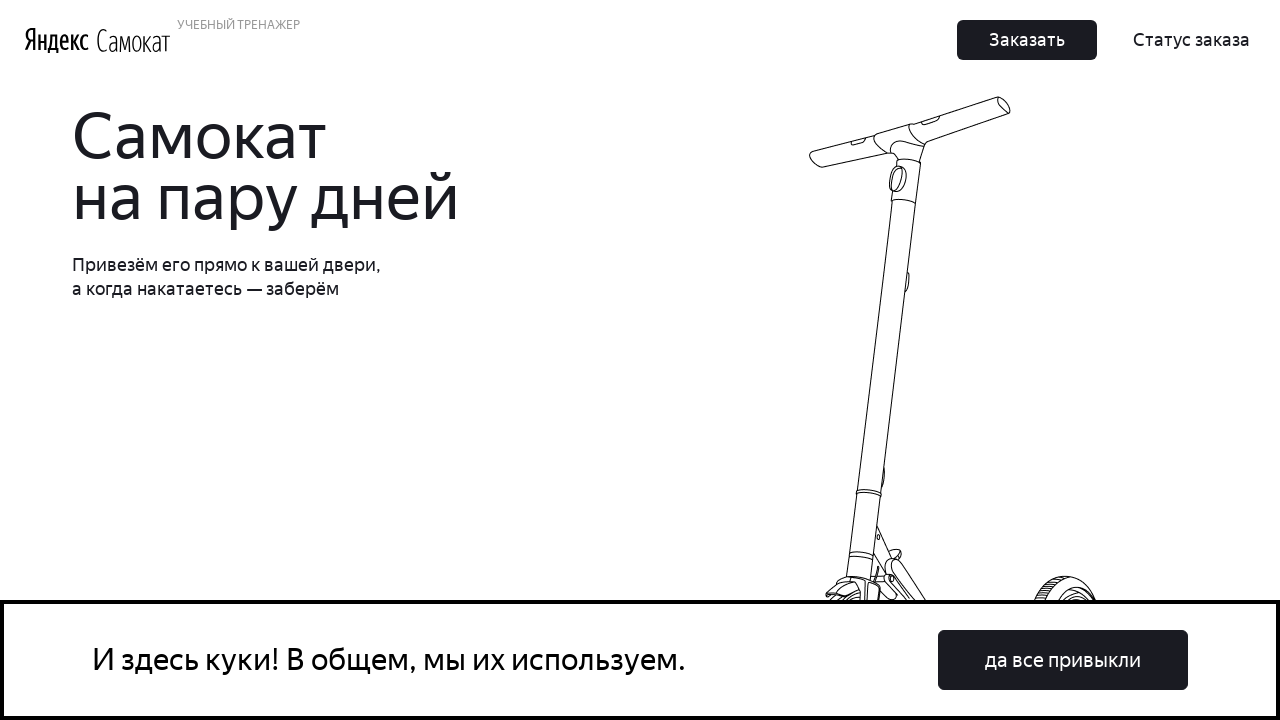

Scrolled to FAQ section
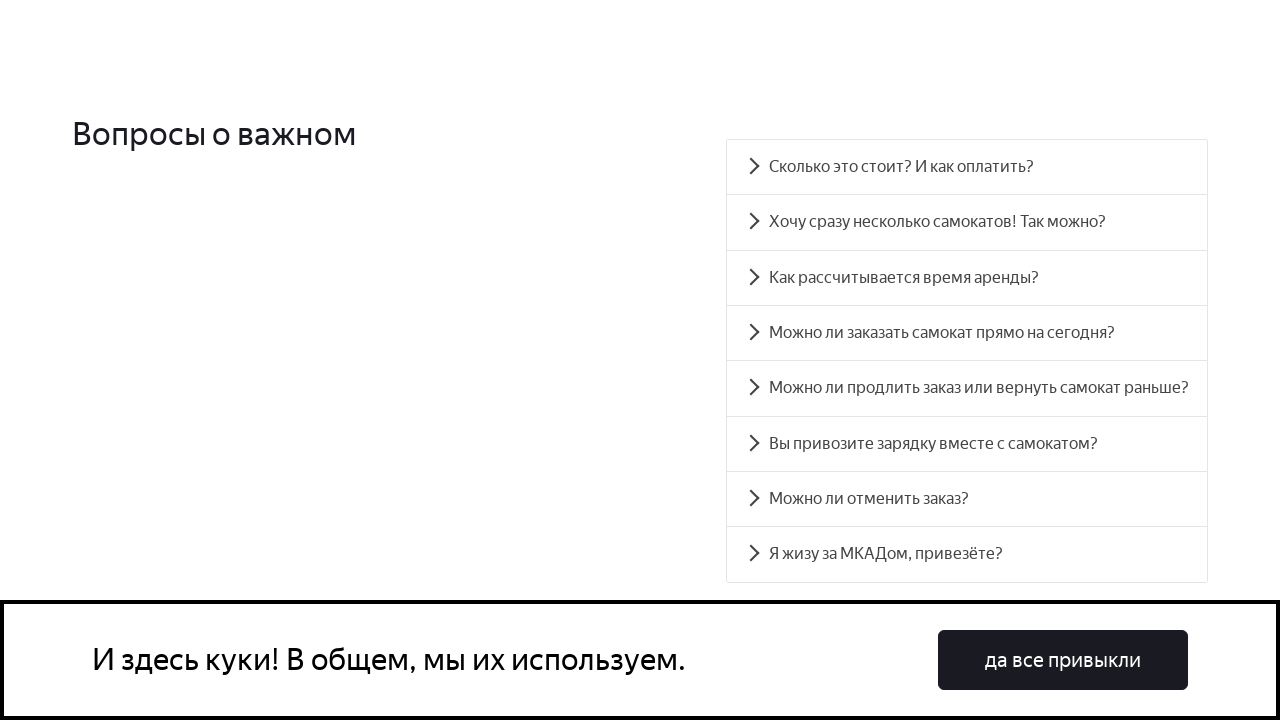

Clicked first FAQ accordion panel heading at (967, 167) on #accordion__heading-0
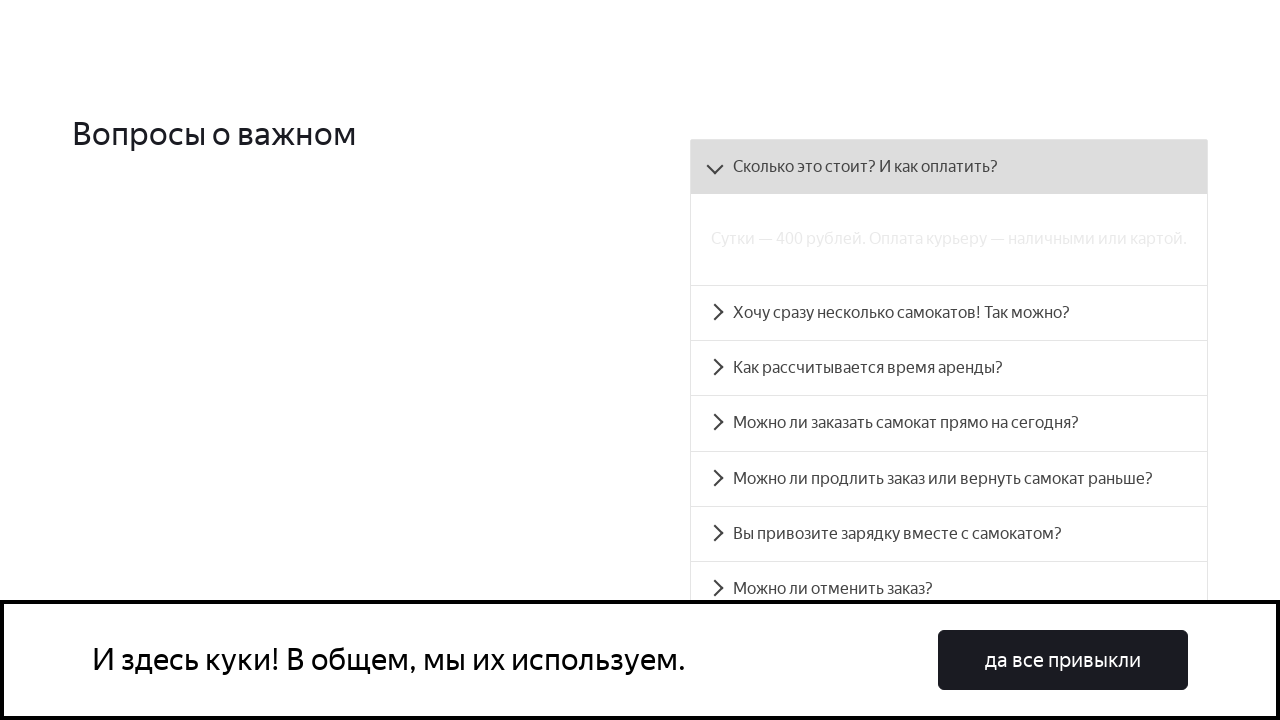

First accordion panel expanded and content became visible
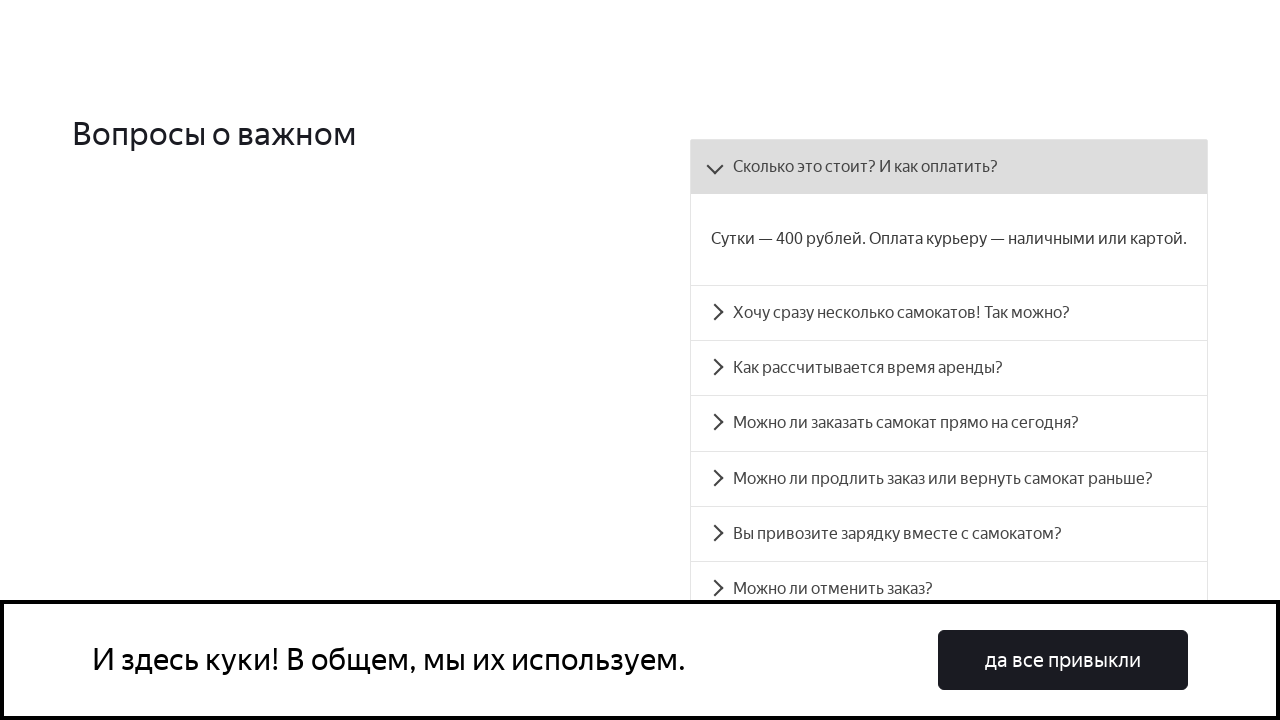

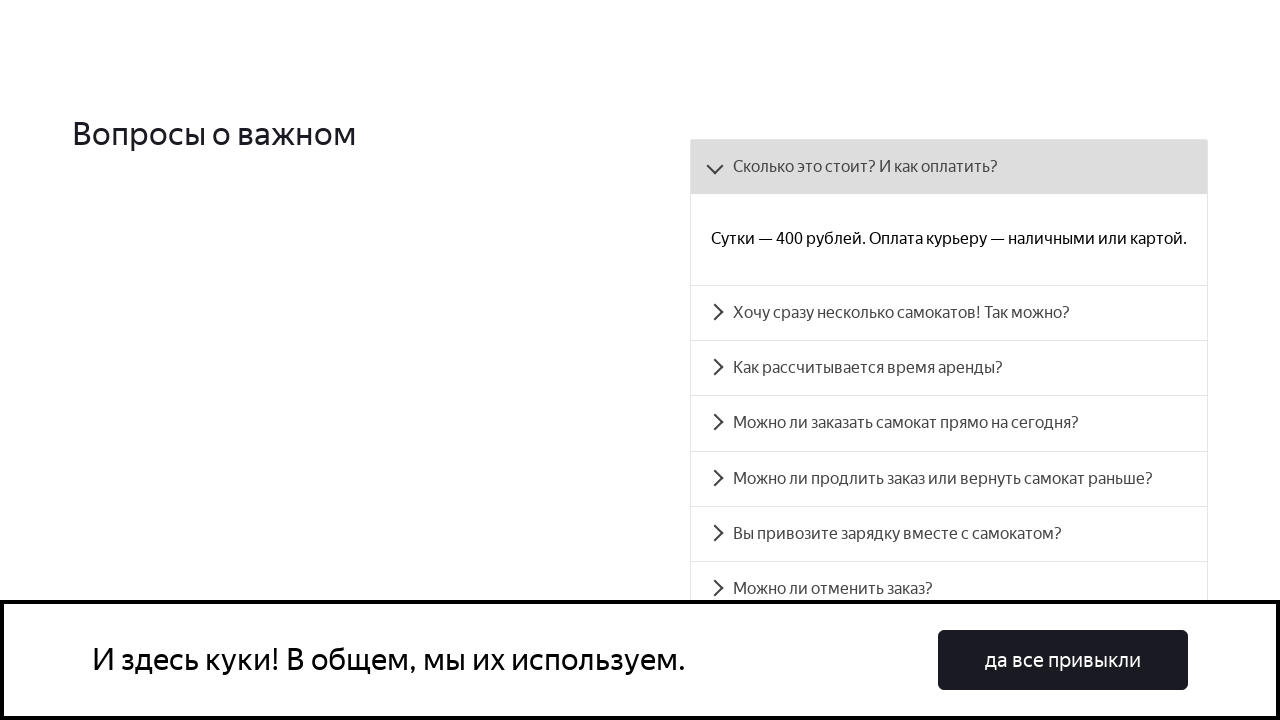